Tests the jQuery UI Selectable component by clicking to select a single item and then selecting multiple items.

Starting URL: https://jqueryui.com/selectable/

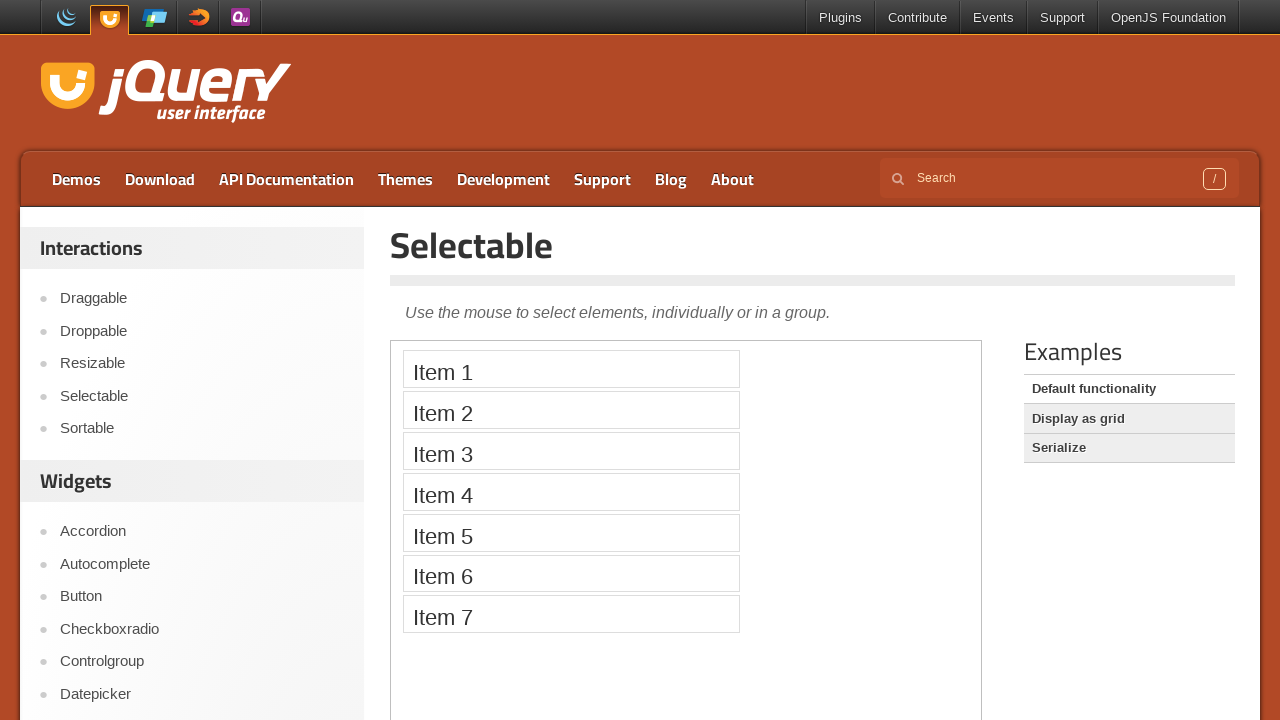

Scrolled down 300 pixels to reveal the selectable demo
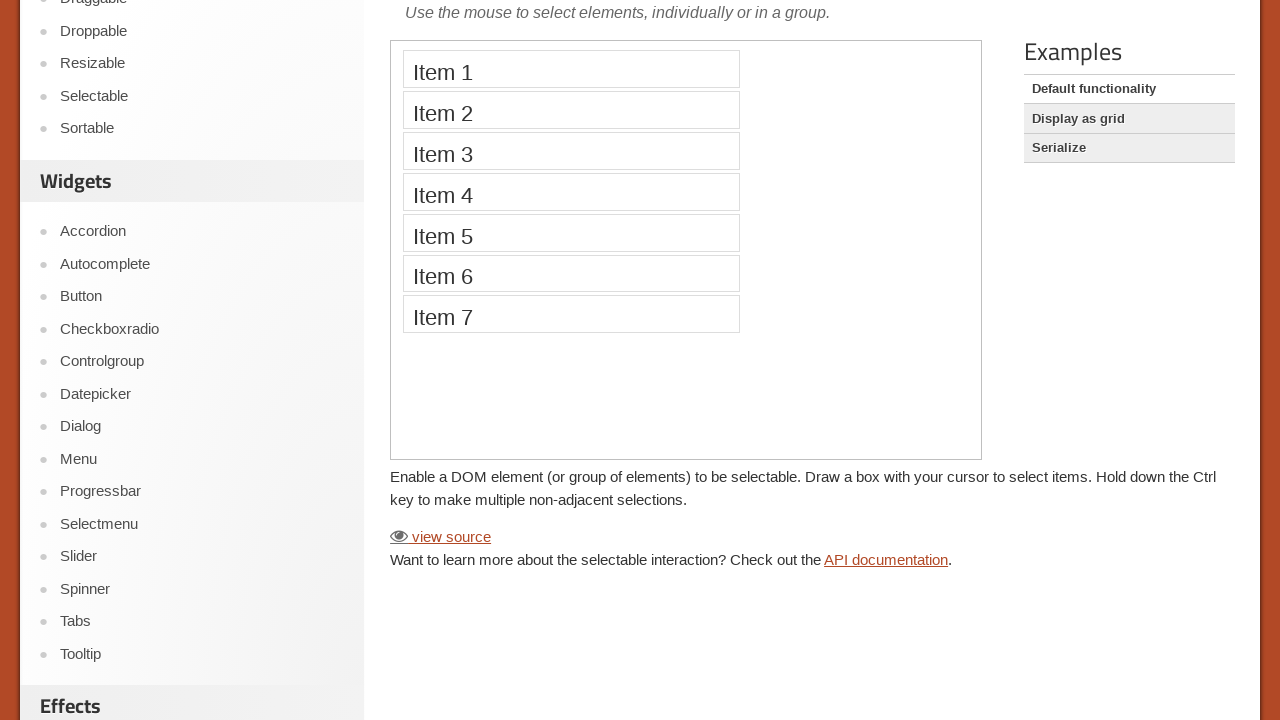

Located the iframe containing the selectable component
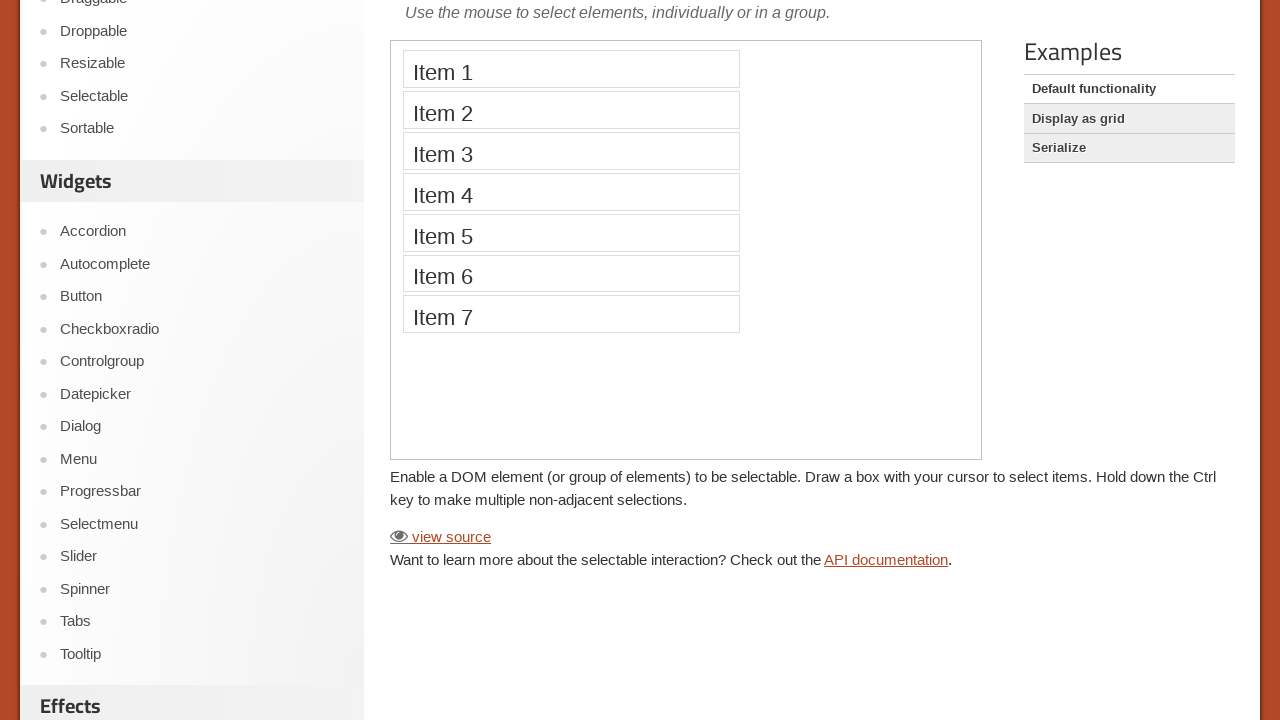

Located the first selectable item
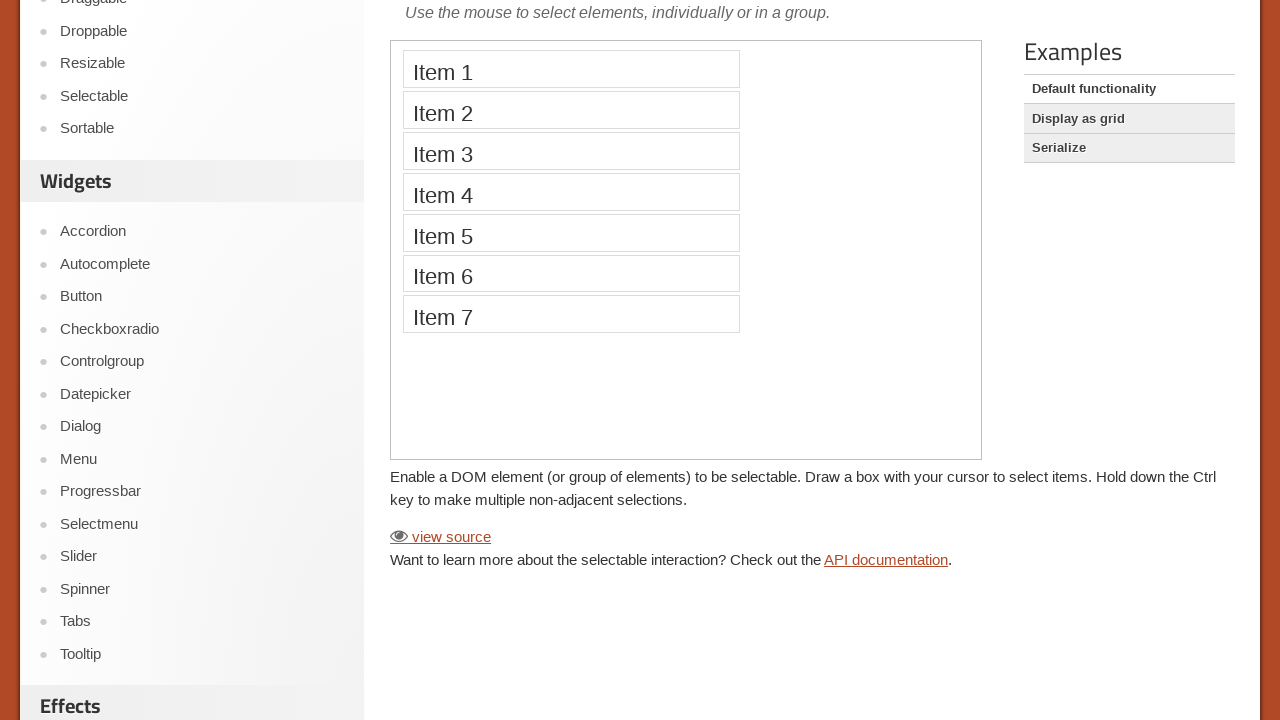

Waited for the first item to be ready
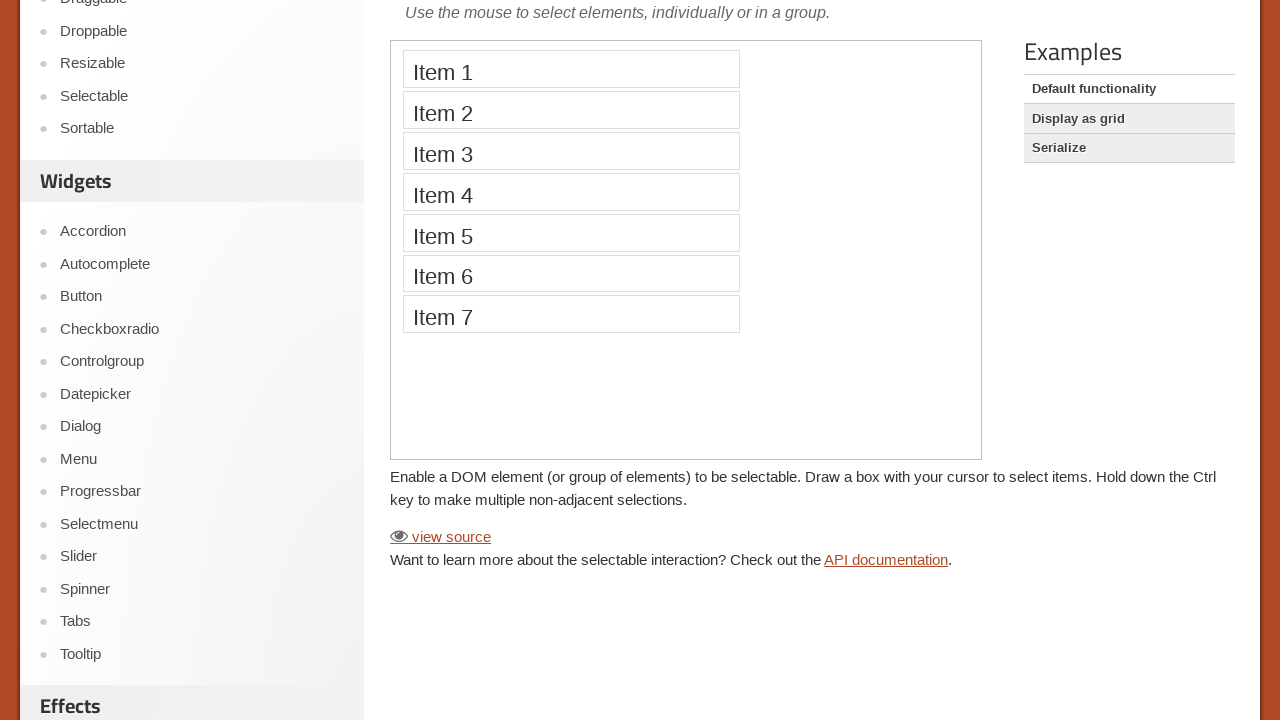

Clicked on the first item to select it at (571, 69) on iframe >> nth=0 >> internal:control=enter-frame >> #selectable li >> nth=0
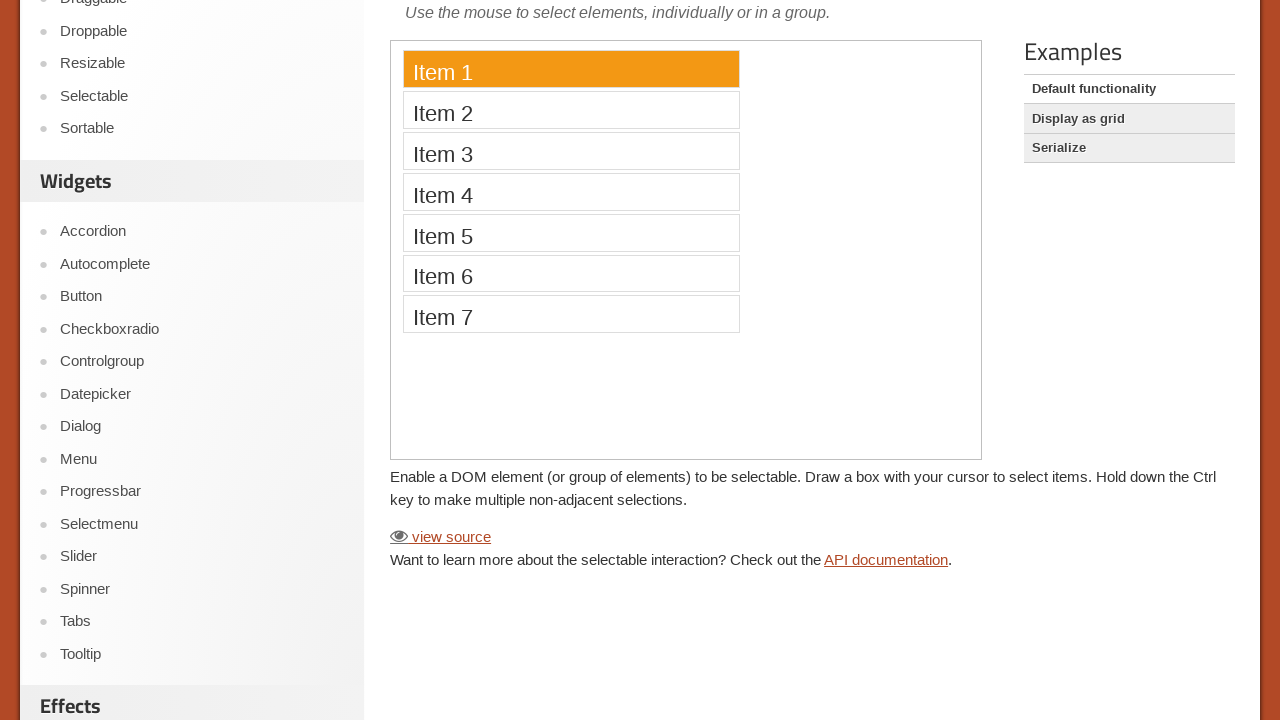

Located the second selectable item
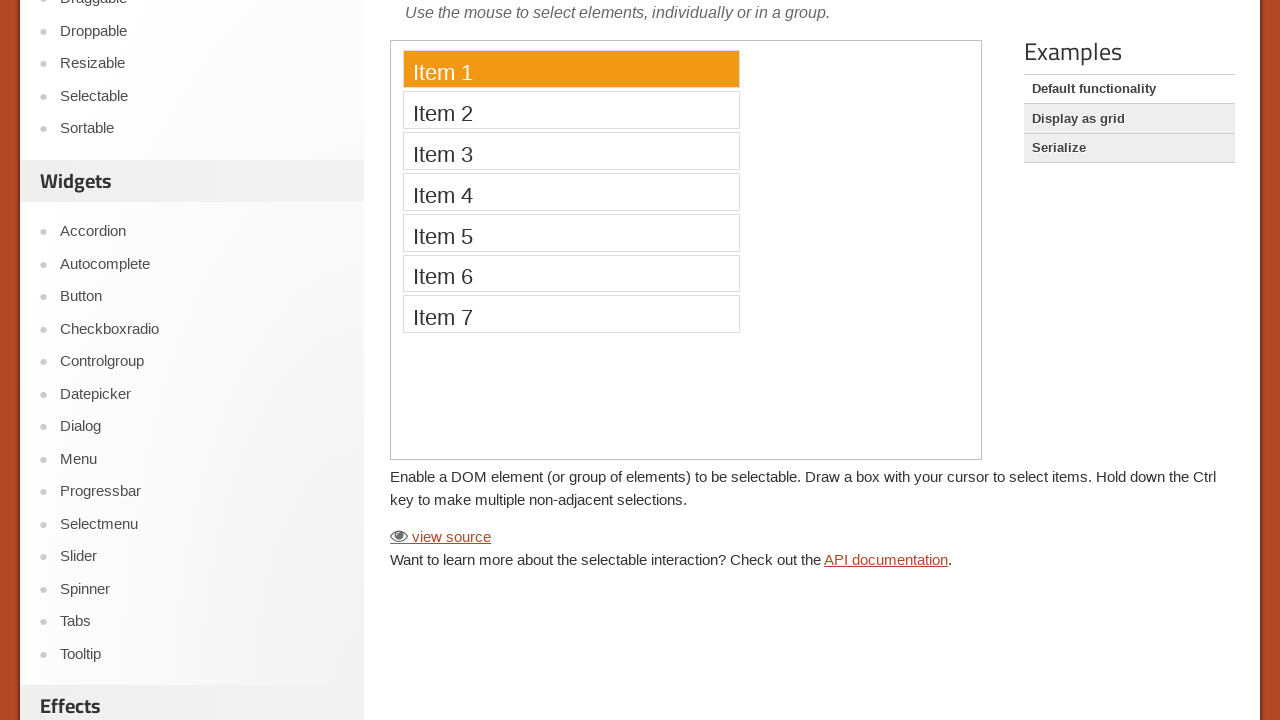

Located the third selectable item
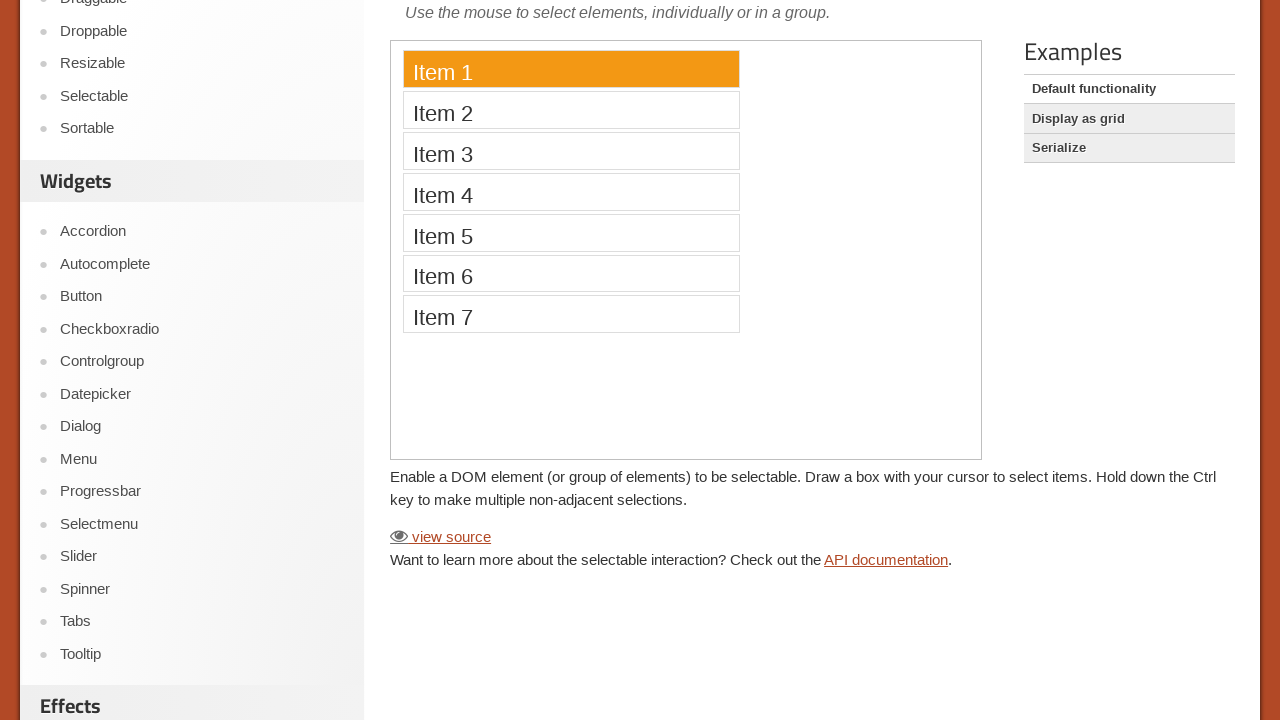

Dragged from item 2 to item 3 to select multiple items at (571, 151)
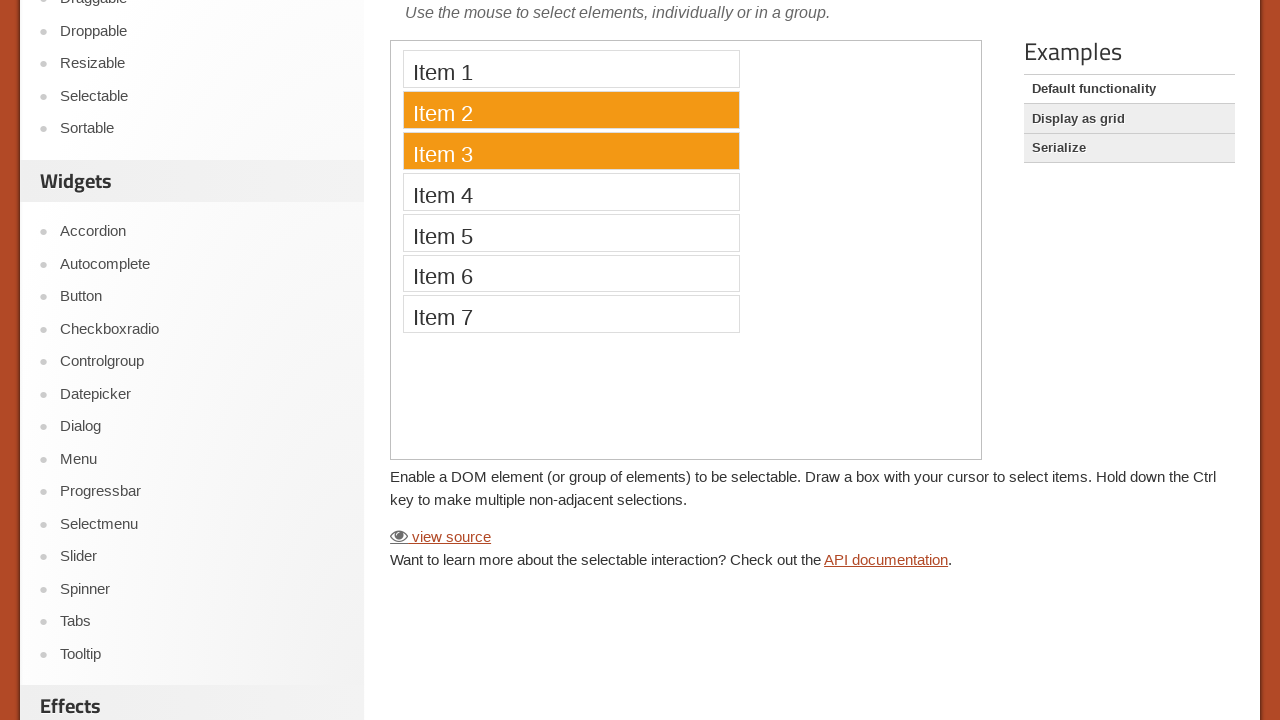

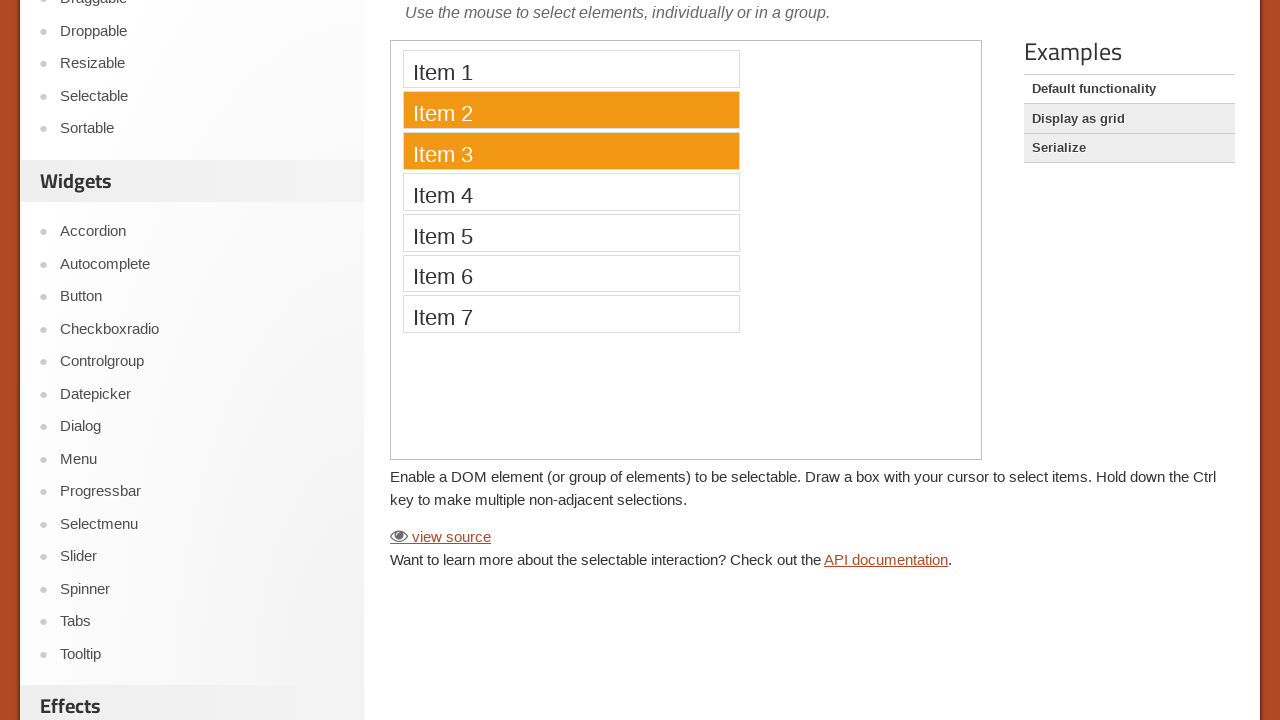